Tests browser window handling by clicking a link that opens a new window, extracting text from the child window, switching back to the parent window, and filling the extracted text into a form field.

Starting URL: https://www.rahulshettyacademy.com/loginpagePractise/#

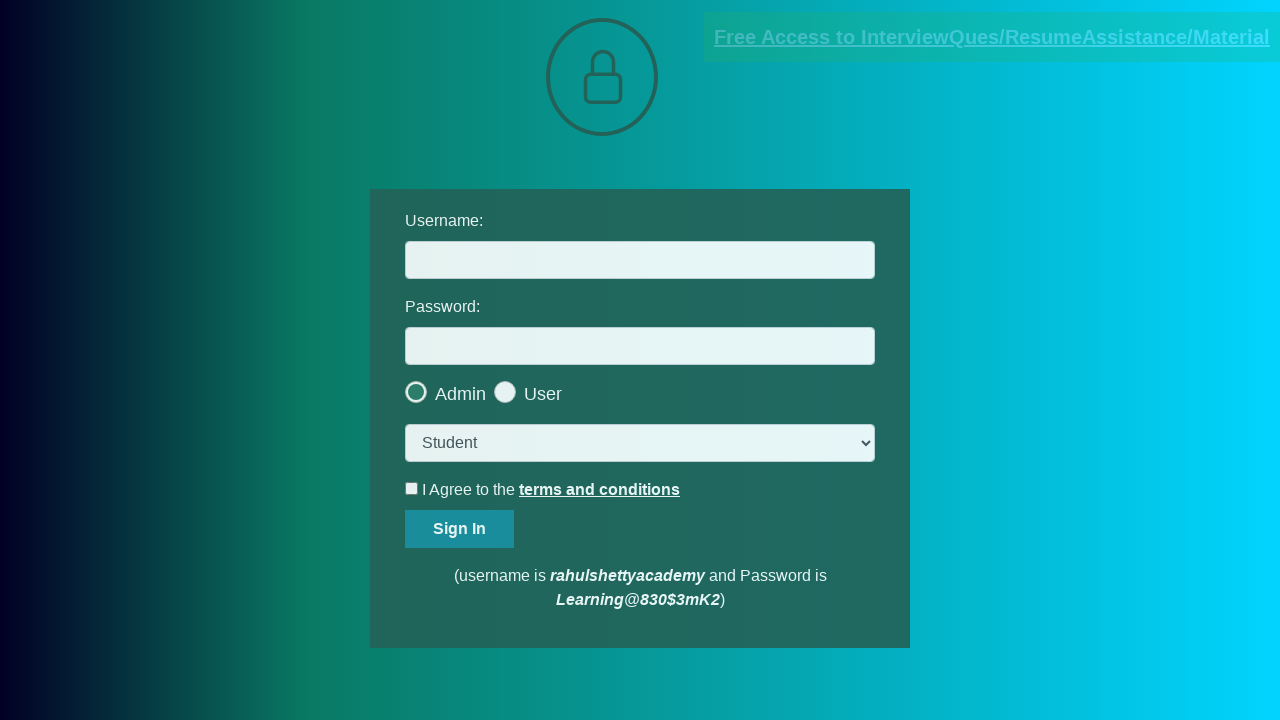

Clicked blinking text link to open new window at (992, 37) on a.blinkingText
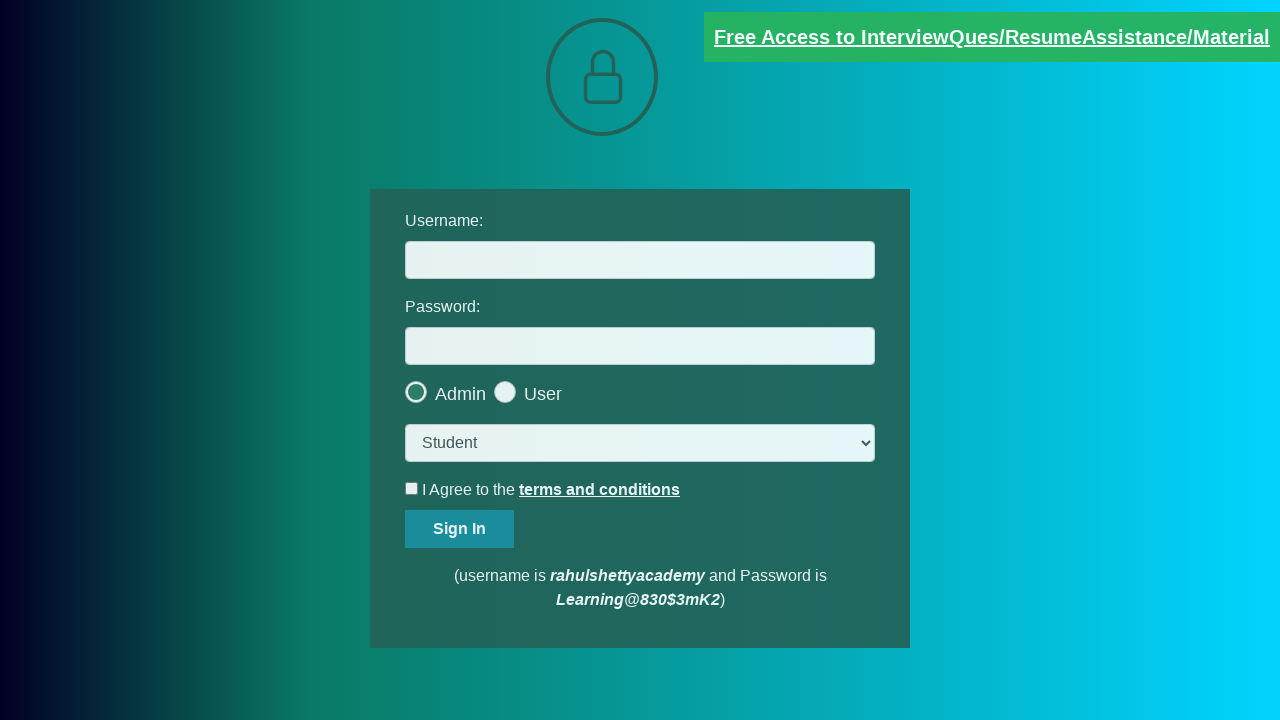

New child window opened and captured
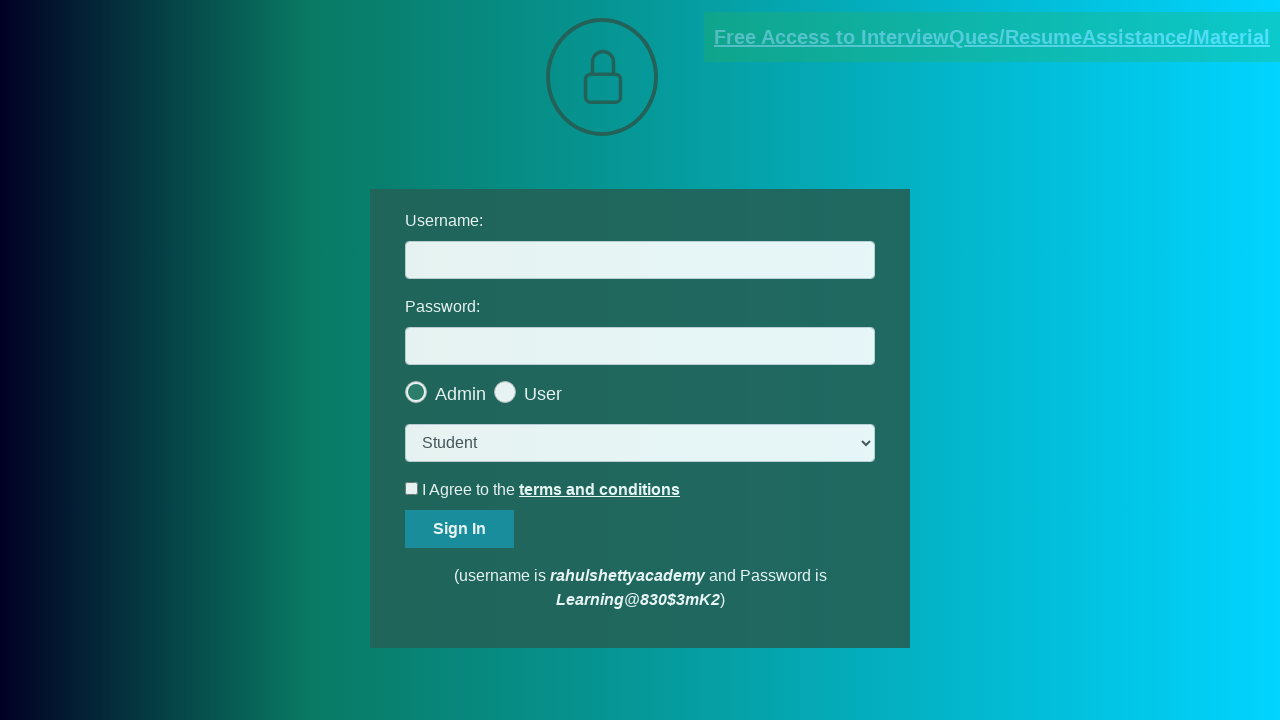

Child window loaded completely
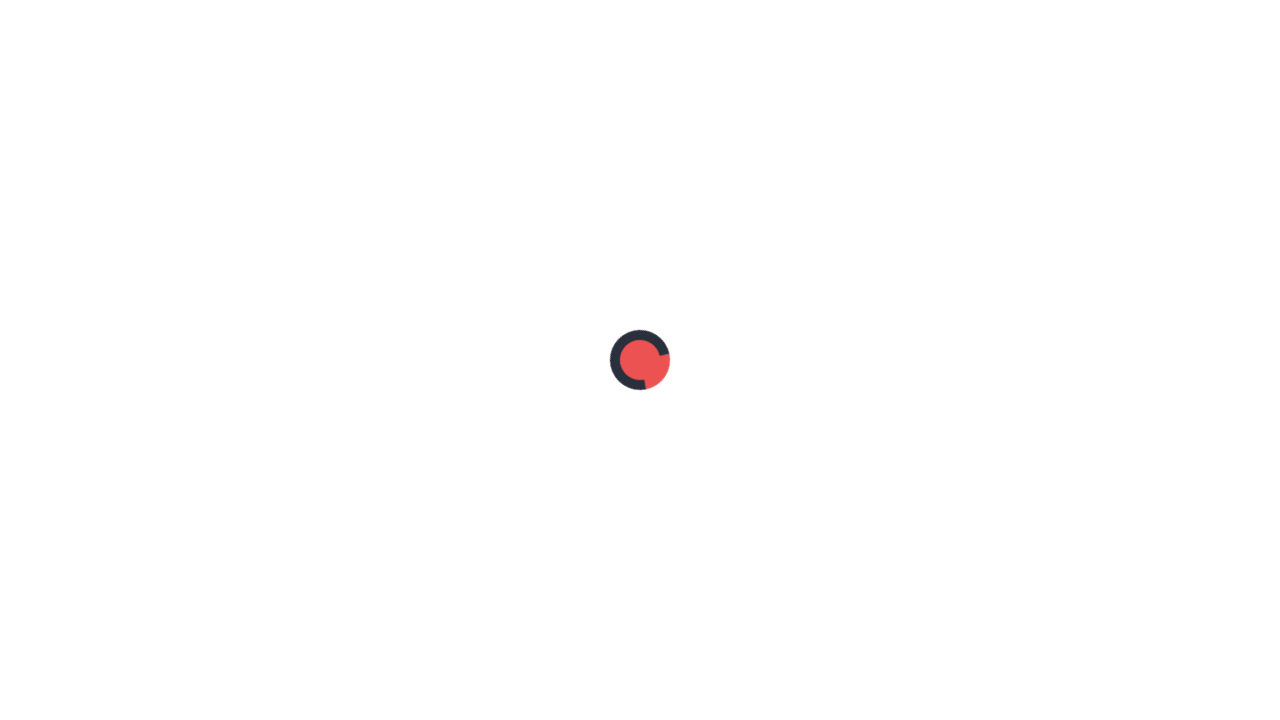

Extracted text content from child window element
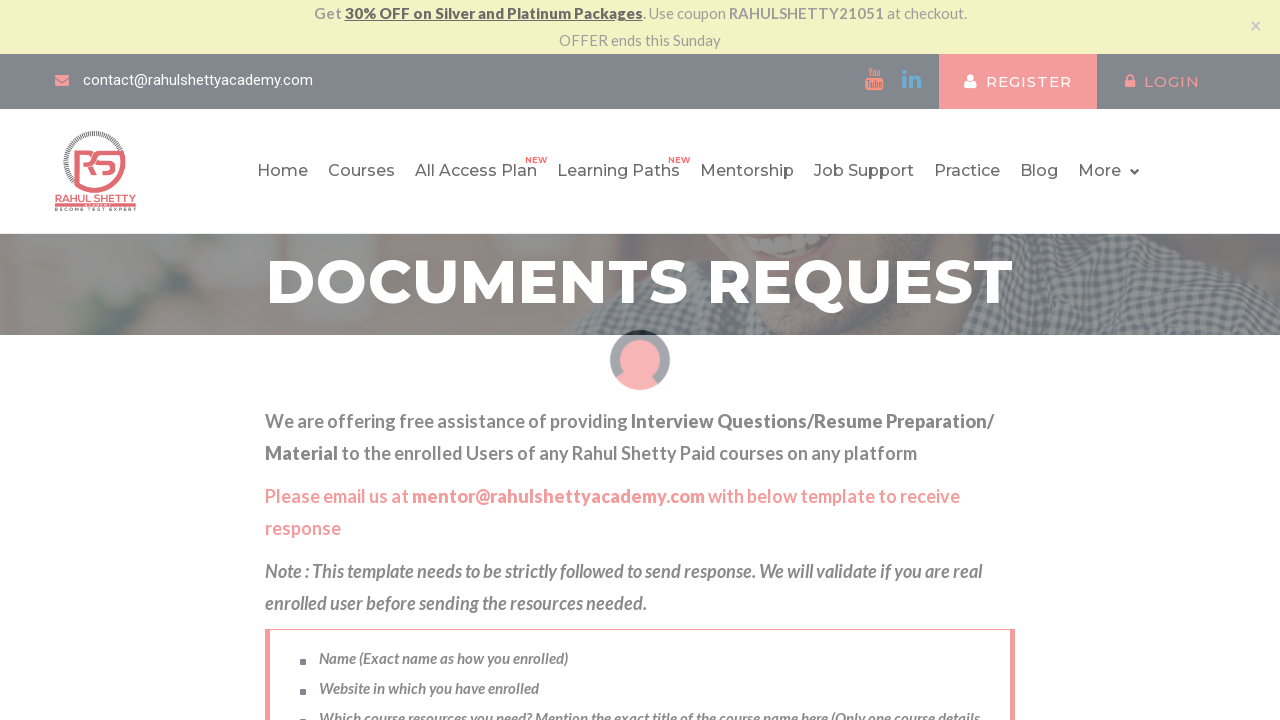

Parsed email address from text: mentor@rahulshettyacademy.com
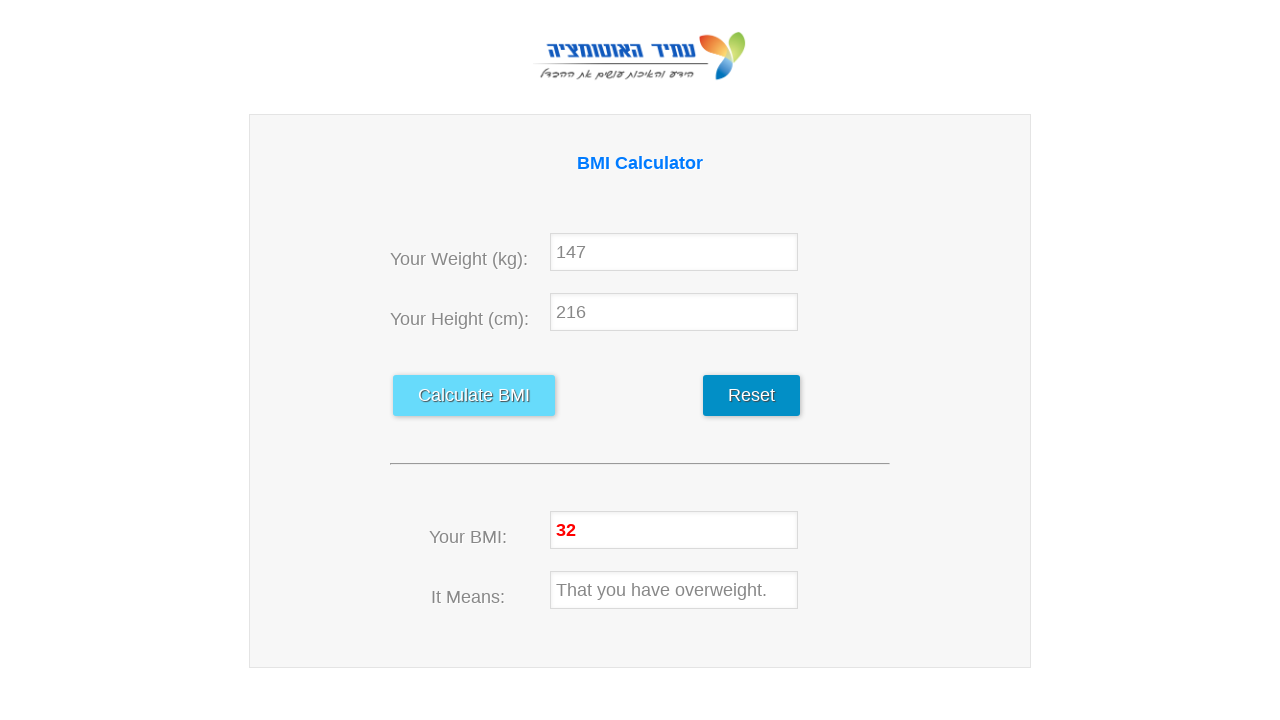

Brought parent window to front on #username
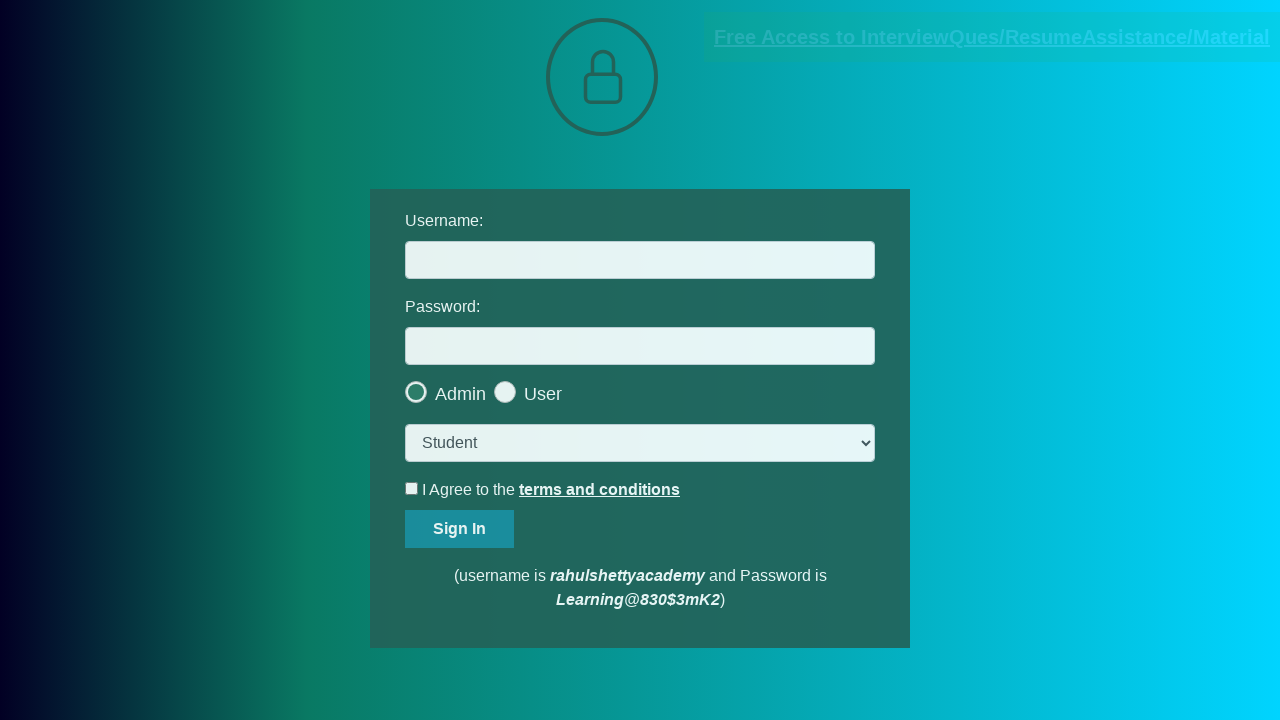

Filled username field with extracted email: mentor@rahulshettyacademy.com
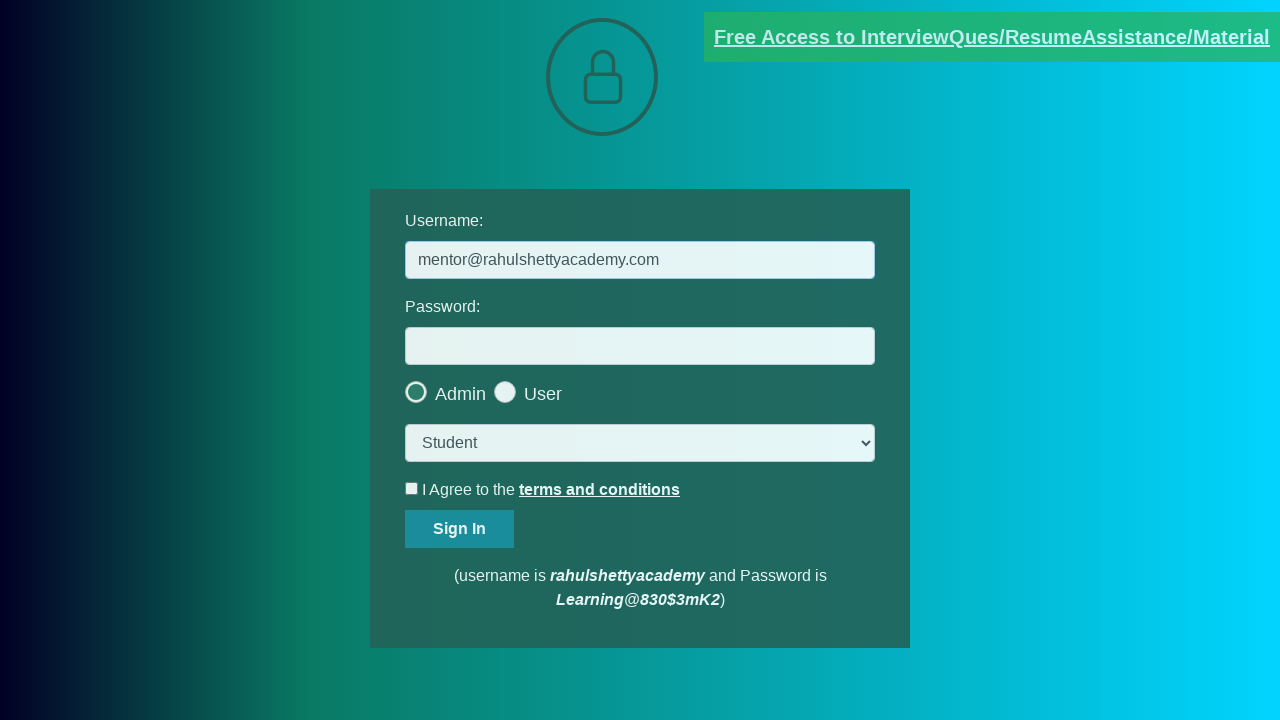

Closed child window
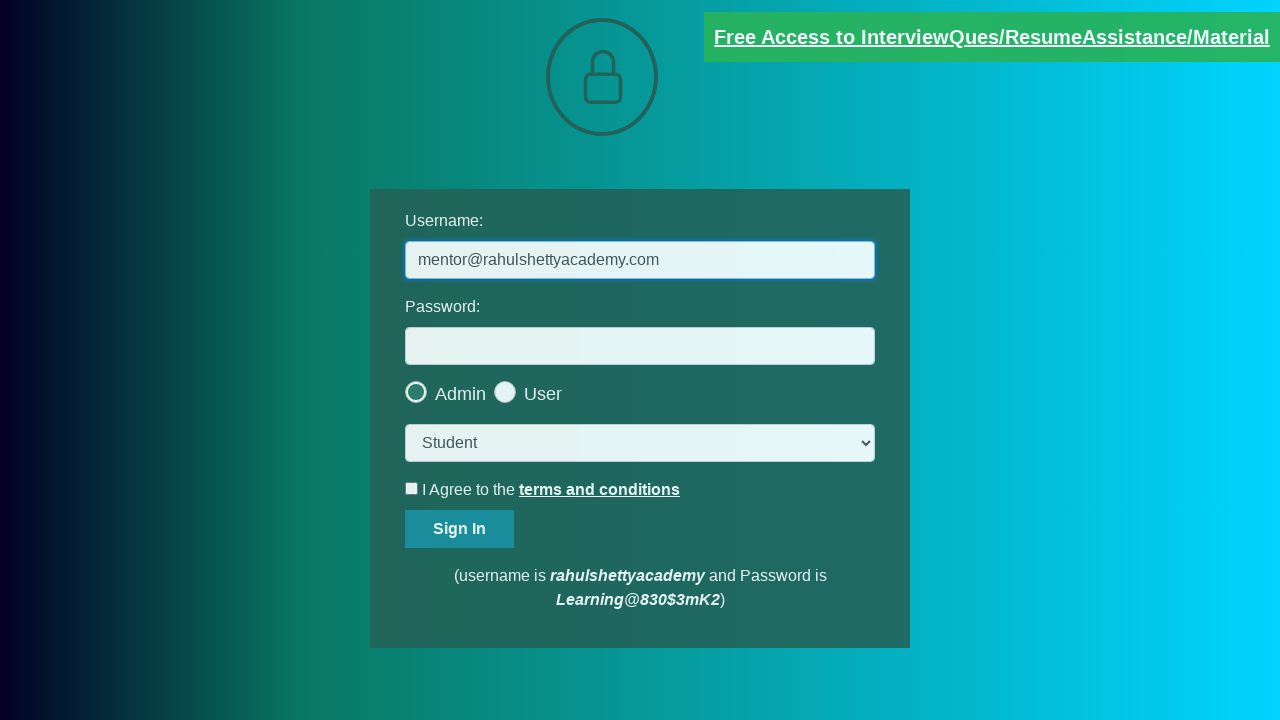

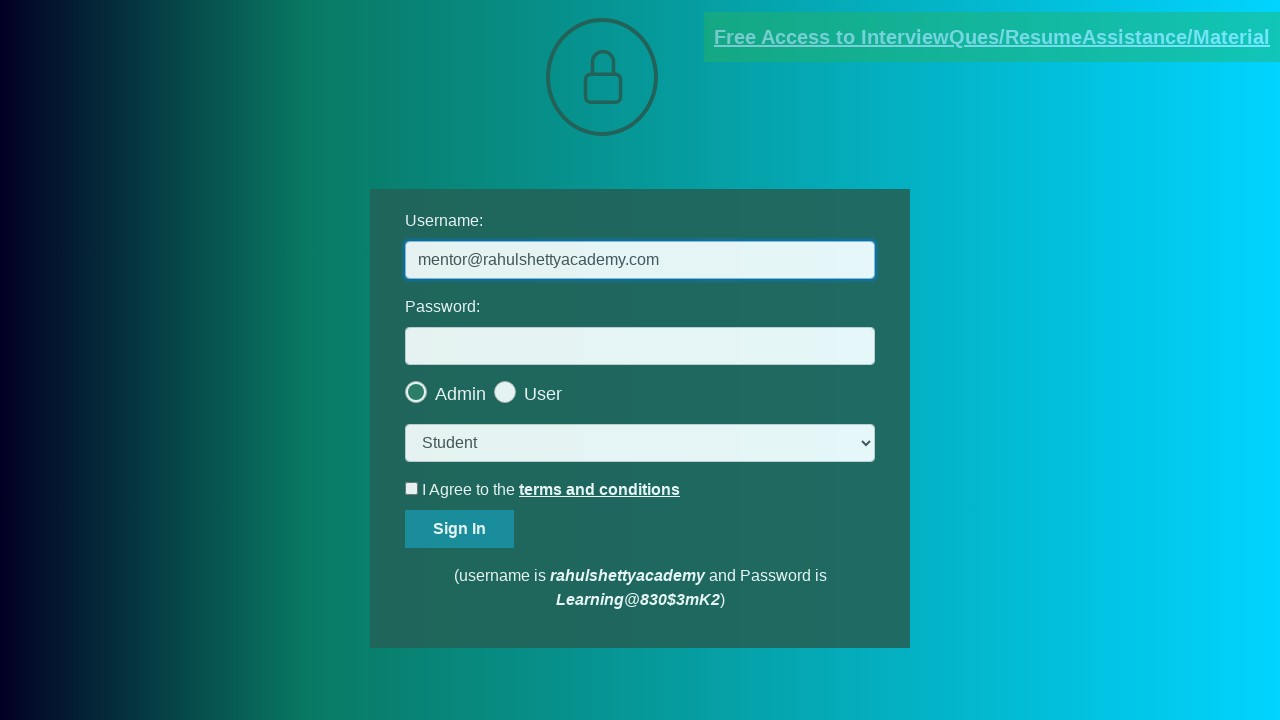